Tests radio button selection functionality by iterating through radio buttons in a group and selecting specific options

Starting URL: http://www.echoecho.com/htmlforms10.htm

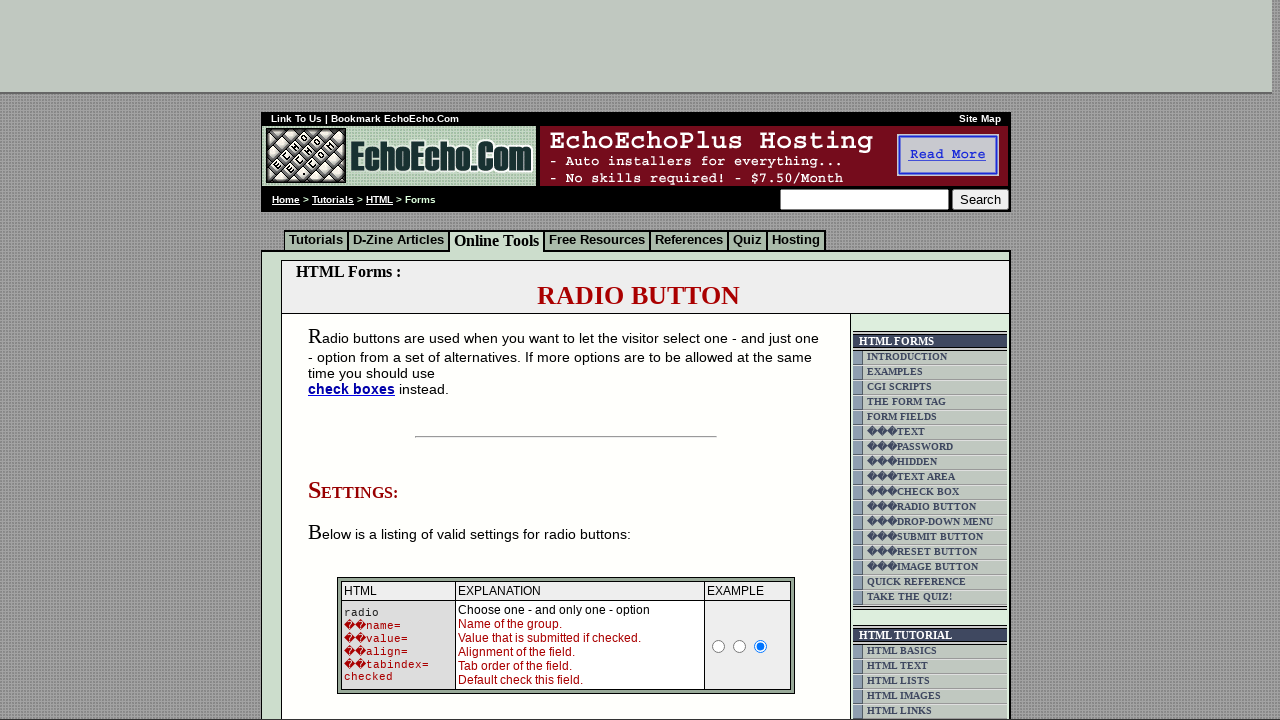

Checked if Milk radio button is selected initially
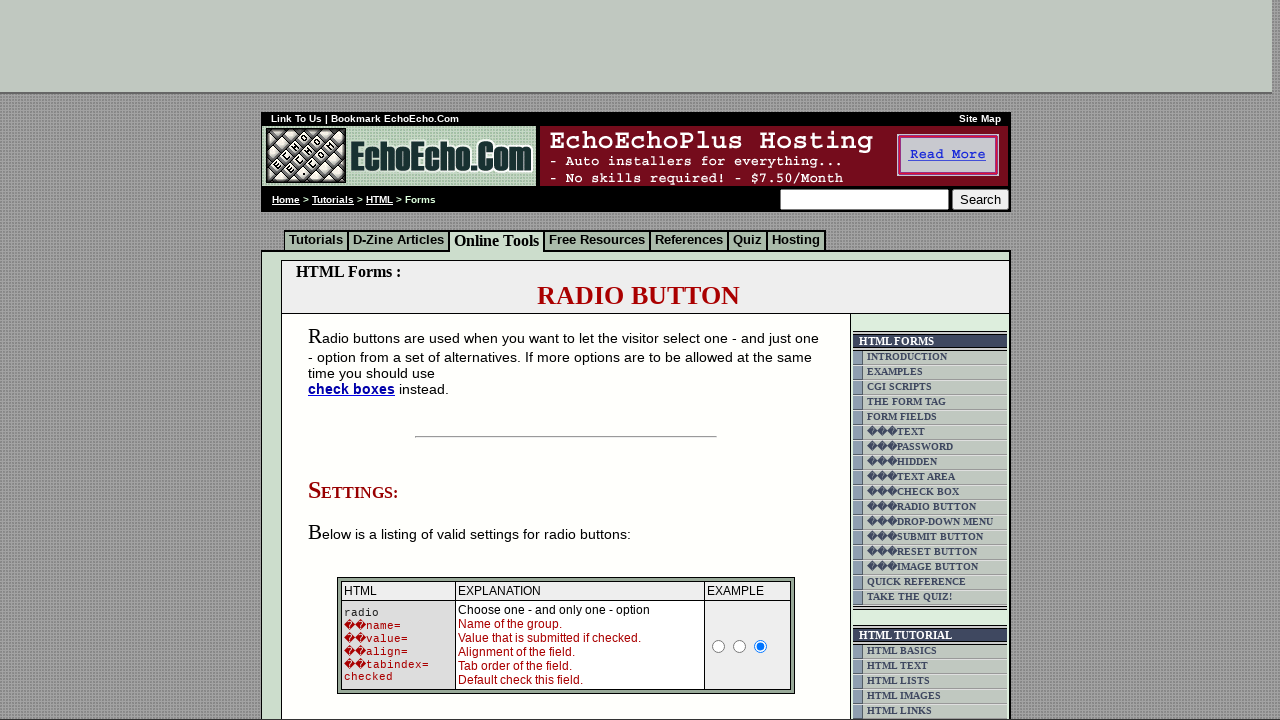

Clicked on Milk radio button at (356, 360) on input[value='Milk']
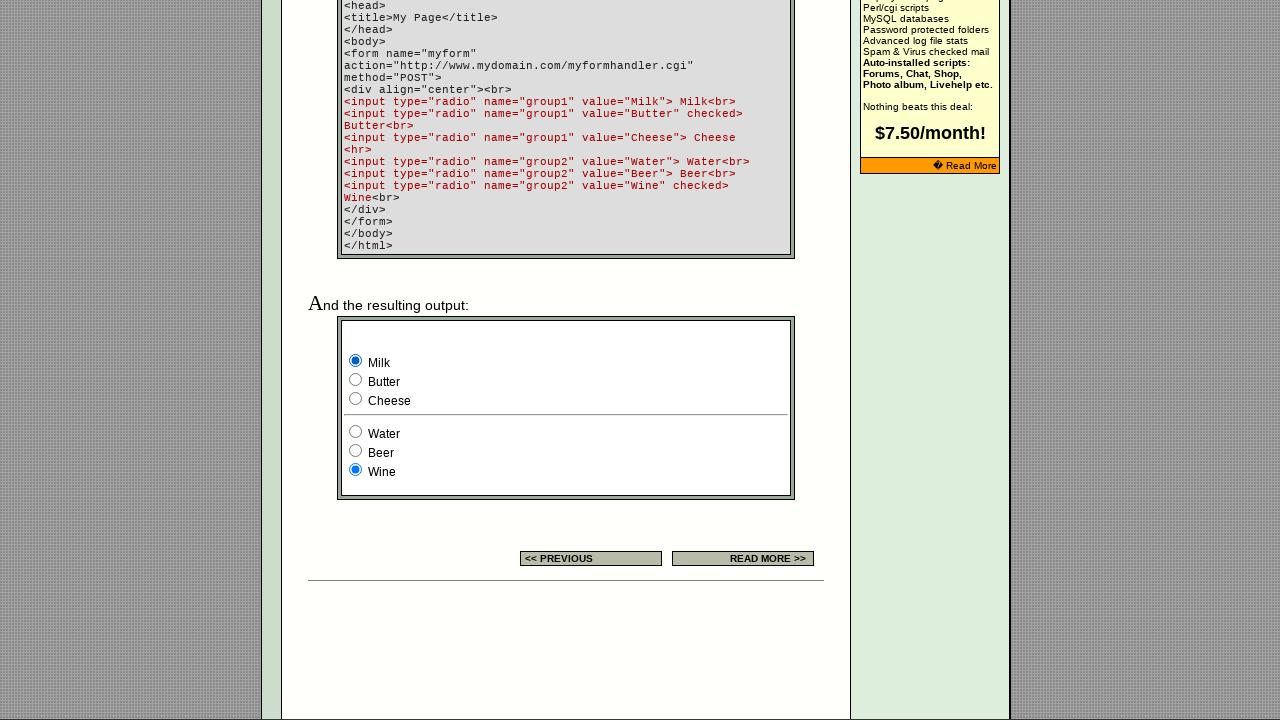

Located all radio buttons in group1
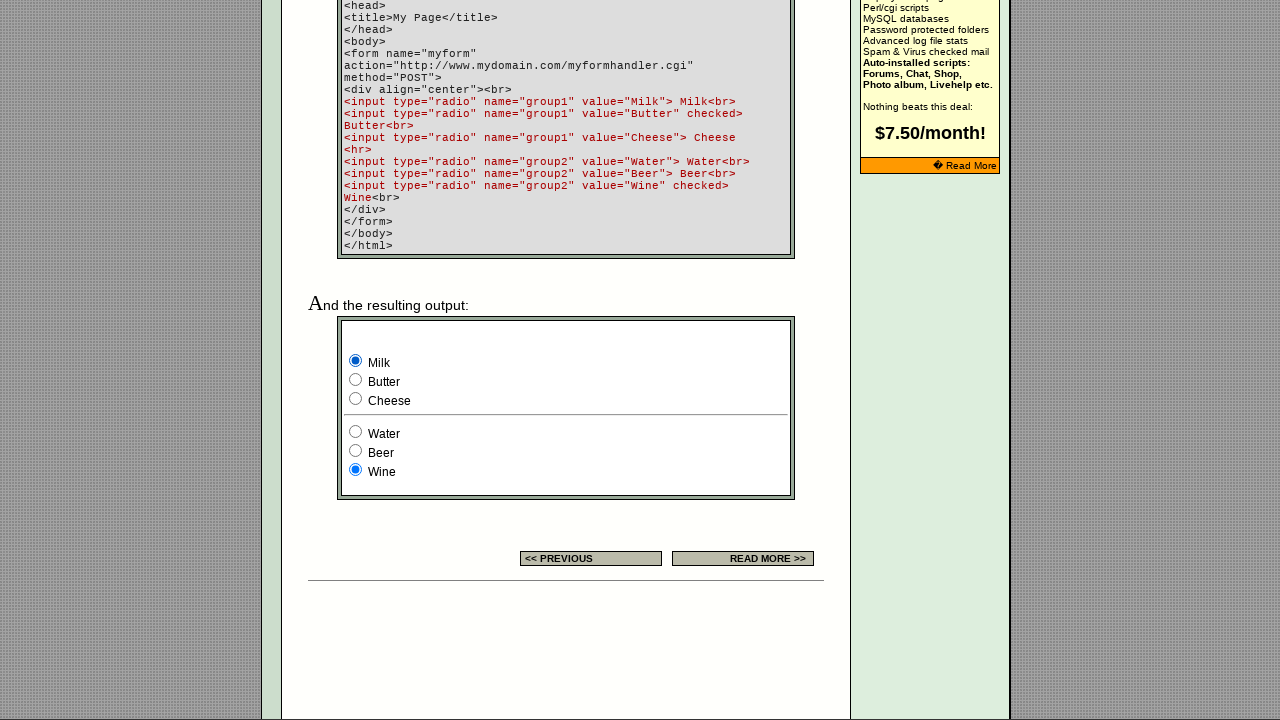

Retrieved count of radio buttons: 3
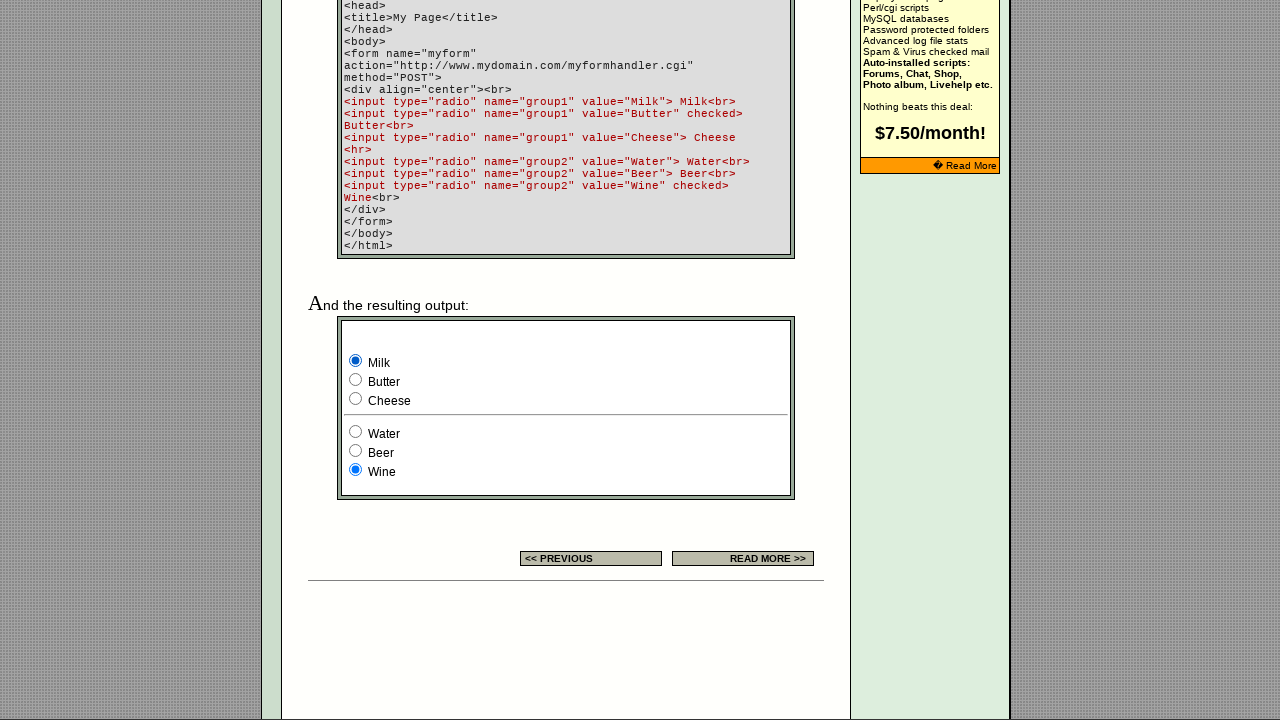

Clicked radio button at index 0 at (356, 360) on input[name='group1'] >> nth=0
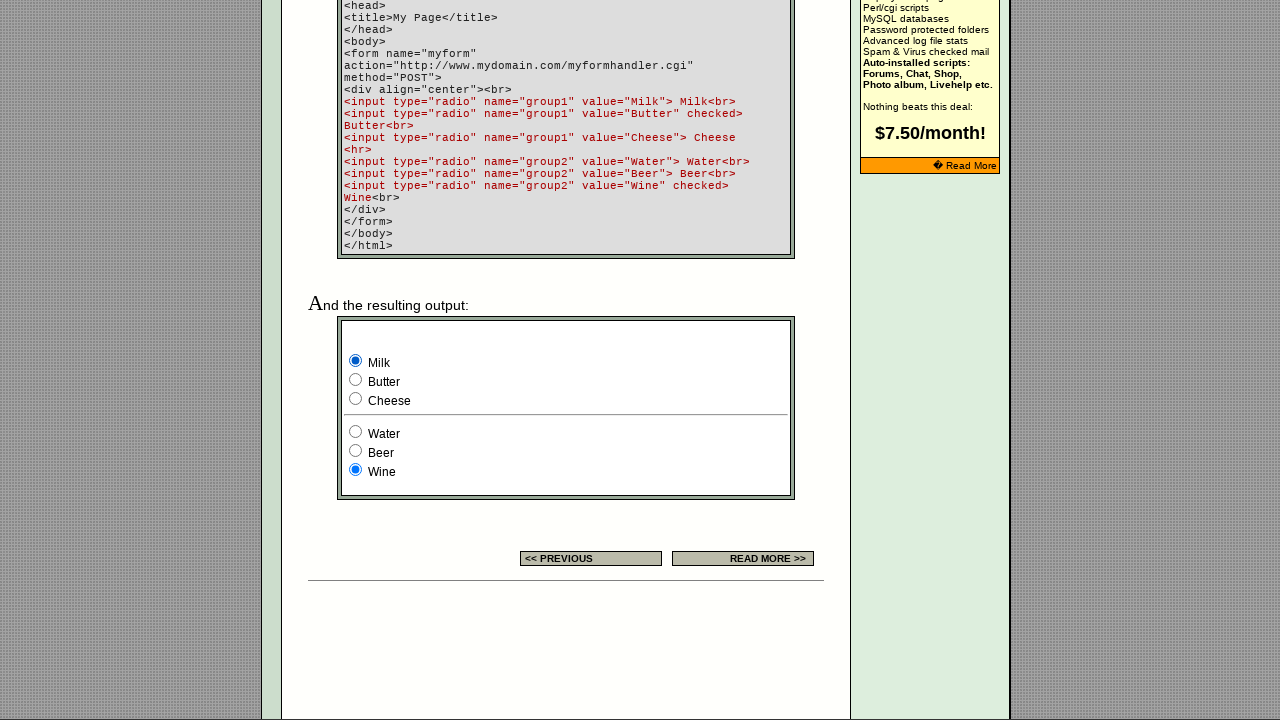

Retrieved value attribute of radio button at index 0: Milk
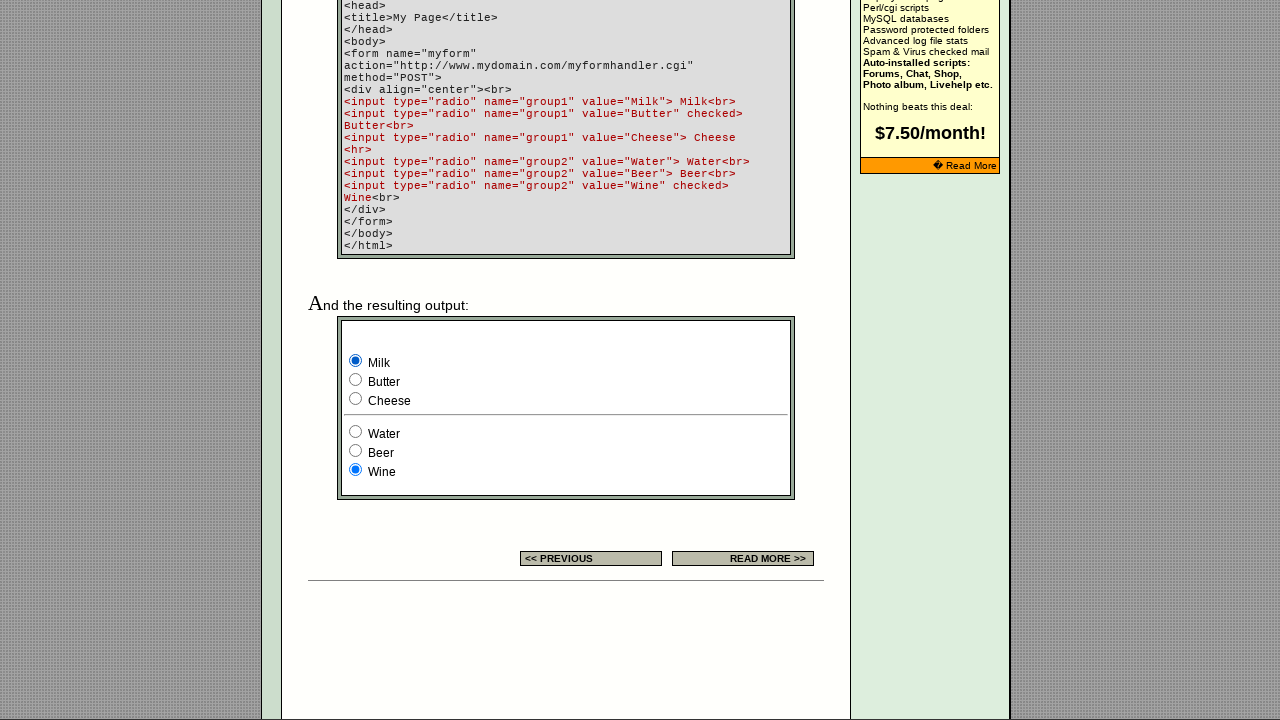

Clicked radio button at index 1 at (356, 380) on input[name='group1'] >> nth=1
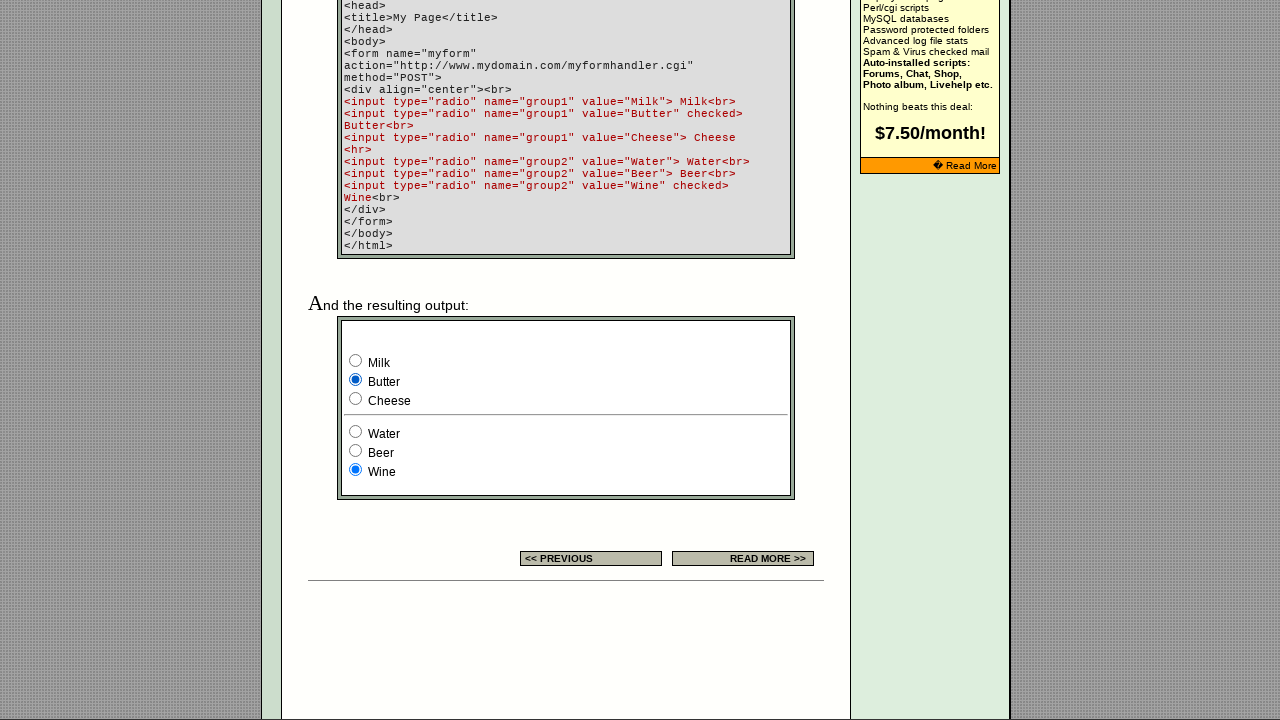

Retrieved value attribute of radio button at index 1: Butter
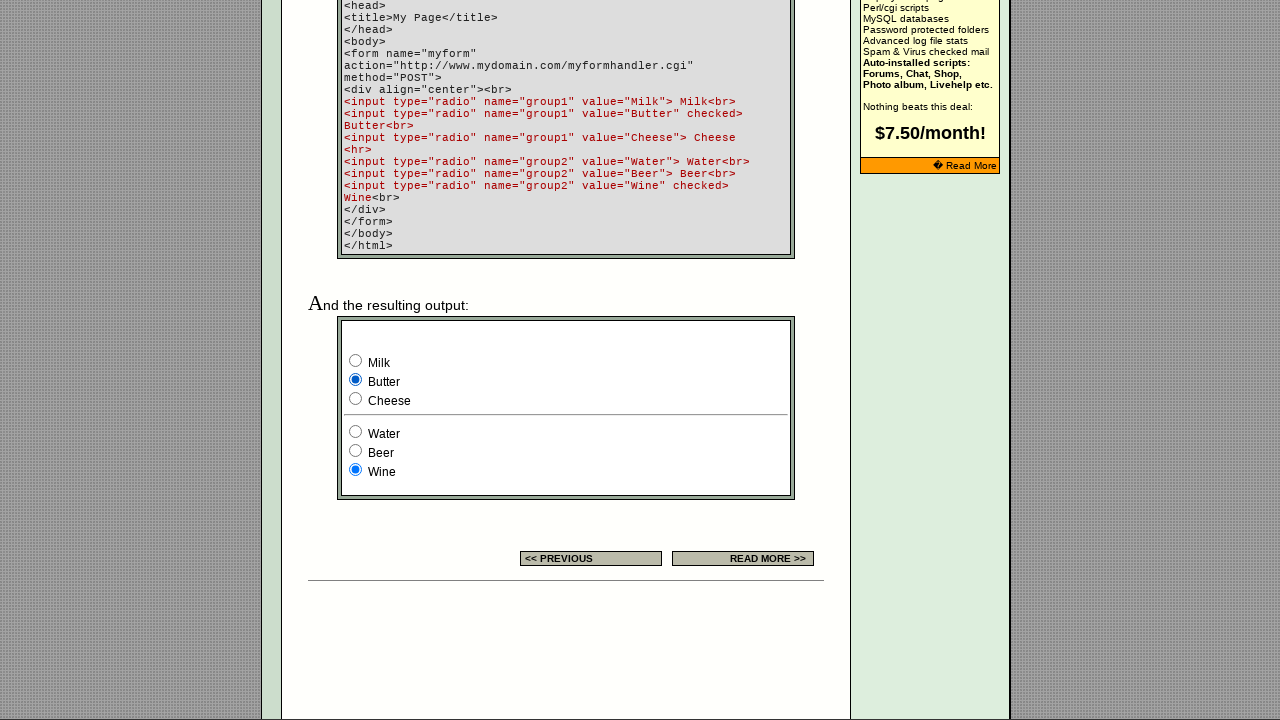

Clicked radio button at index 2 at (356, 398) on input[name='group1'] >> nth=2
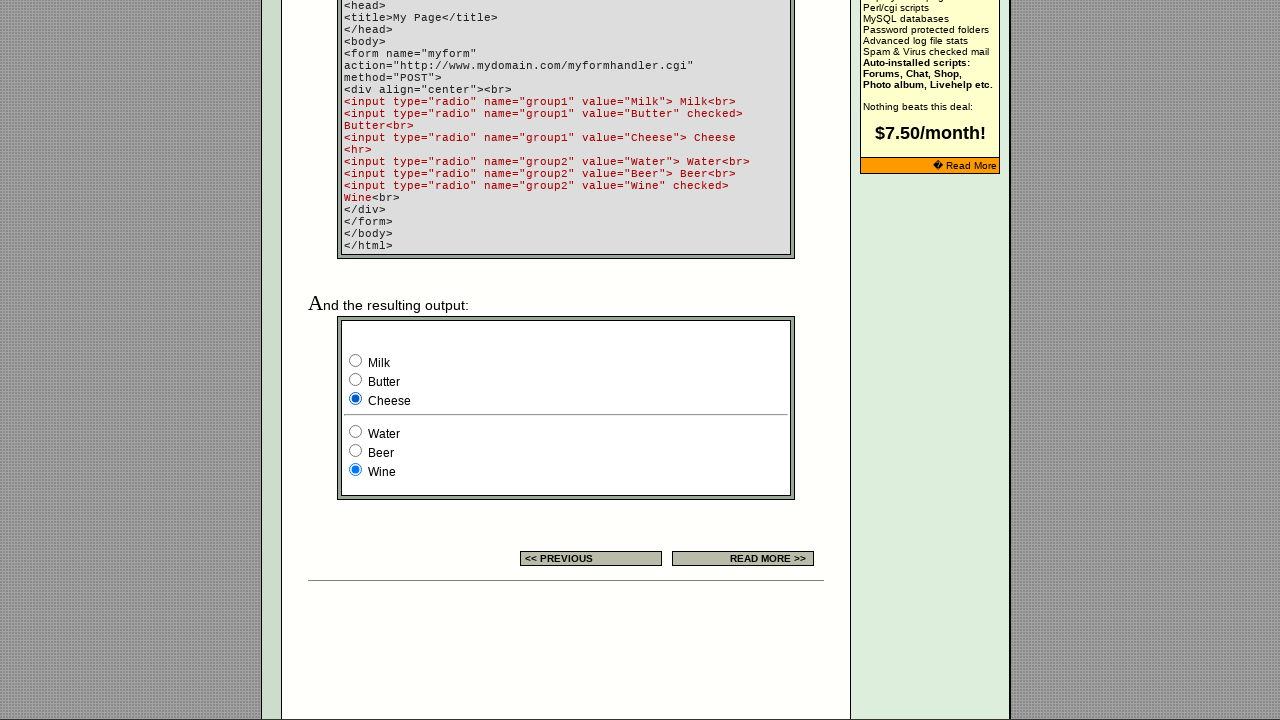

Retrieved value attribute of radio button at index 2: Cheese
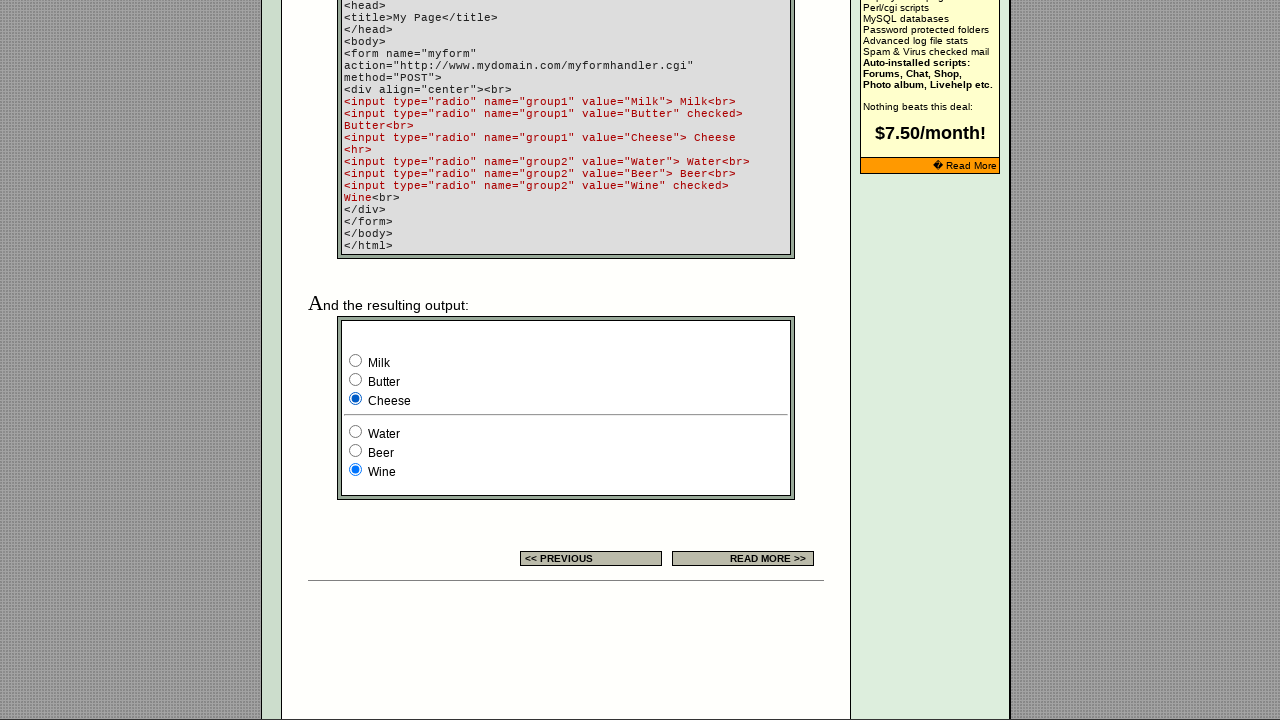

Clicked cheese radio button again as it matched the condition at (356, 398) on input[name='group1'] >> nth=2
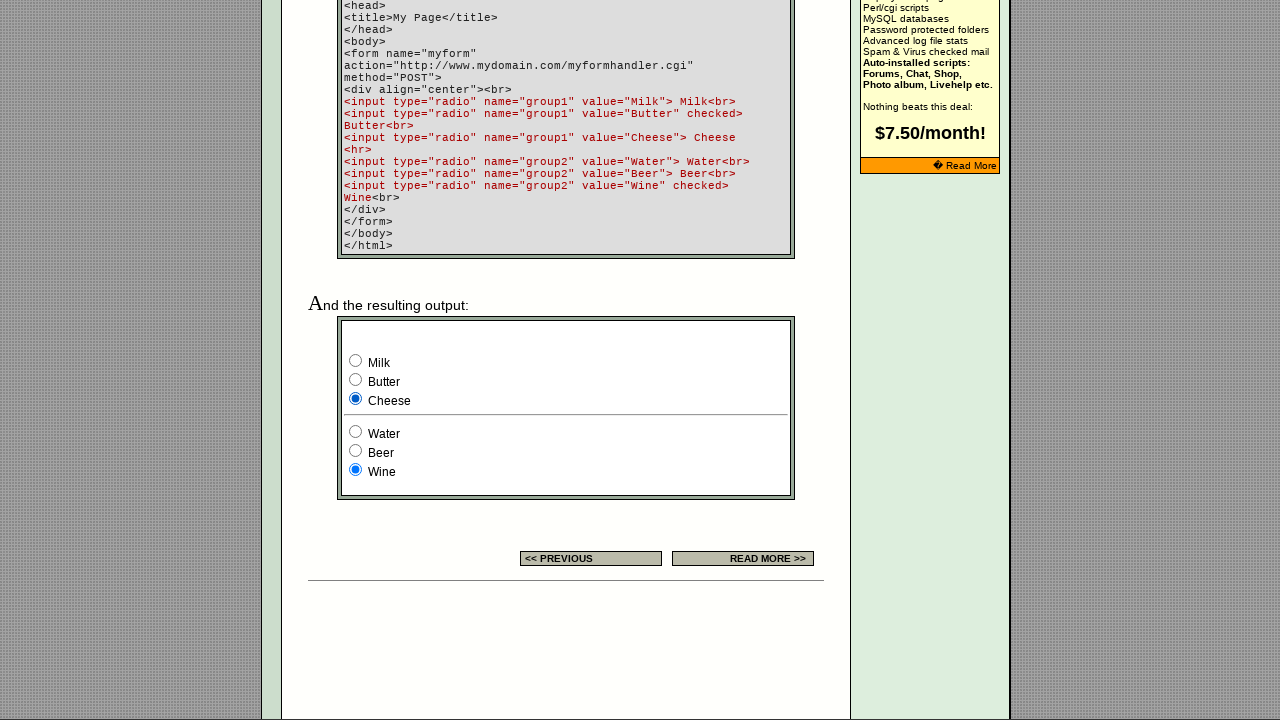

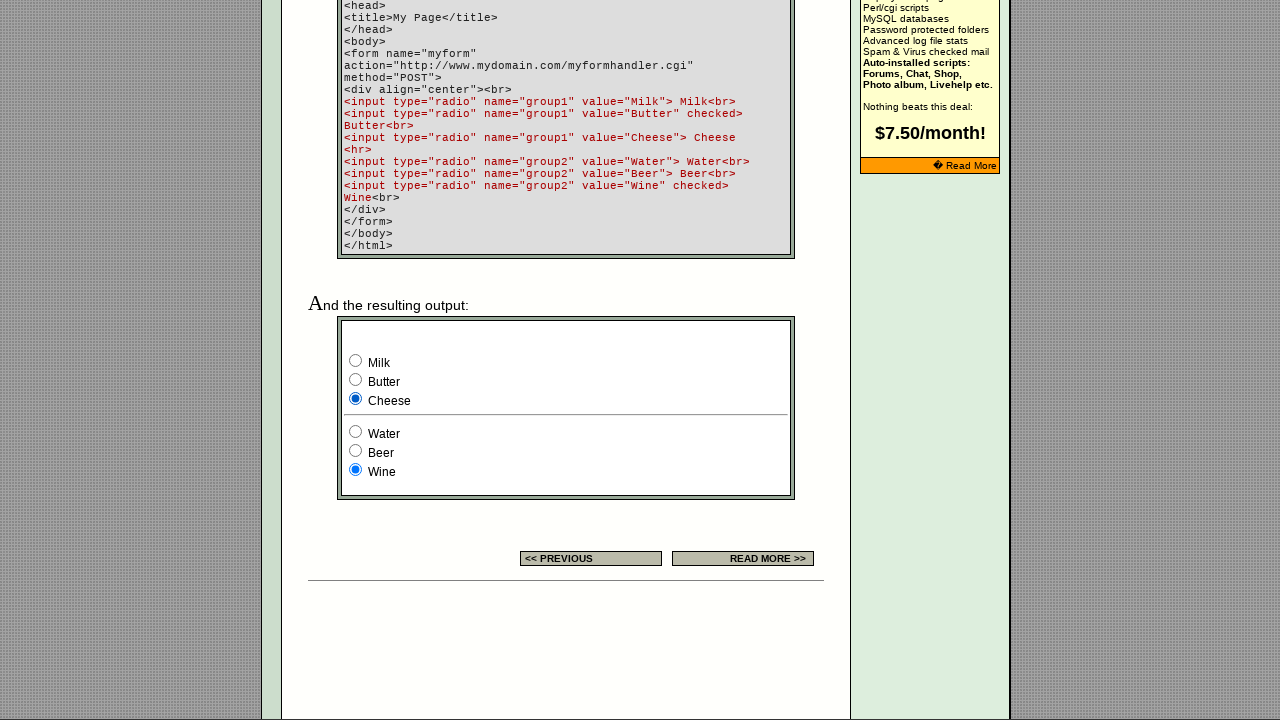